Tests triangle application with equal sides (5, 5, 5), expecting Equilateral classification

Starting URL: https://testpages.eviltester.com/styled/apps/triangle/triangle001.html

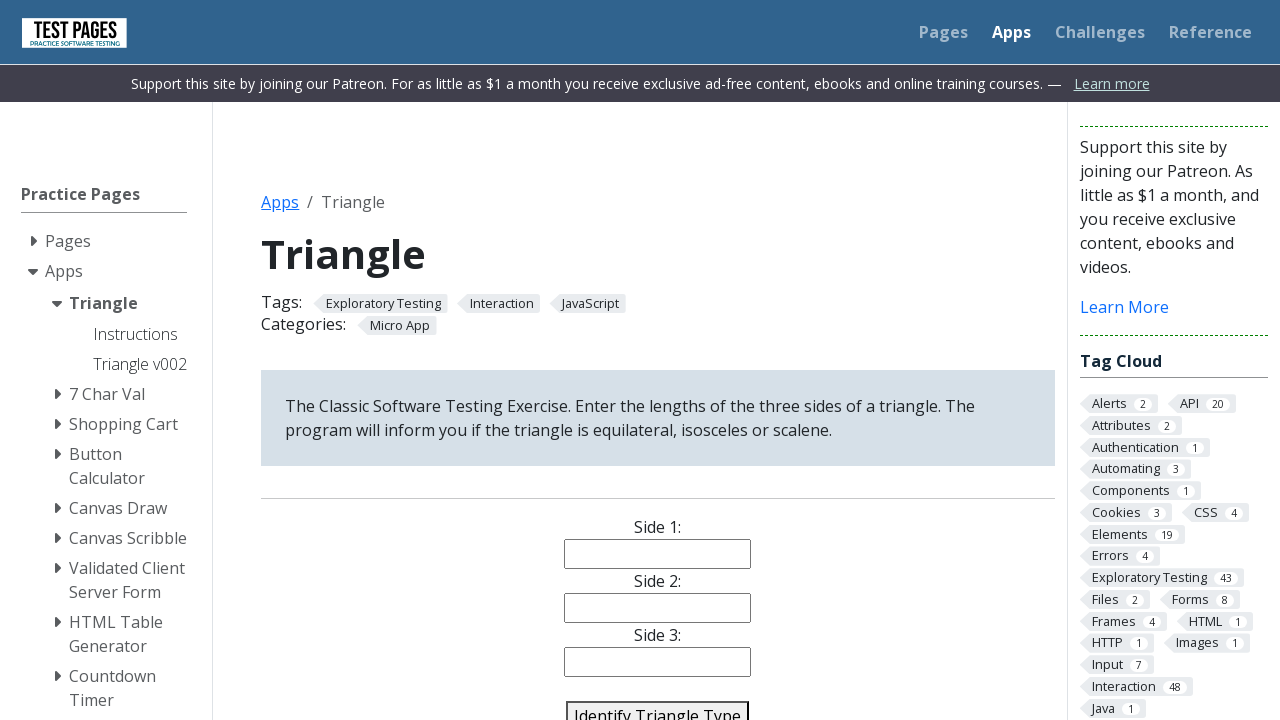

Filled side 1 input with value '5' on #side1
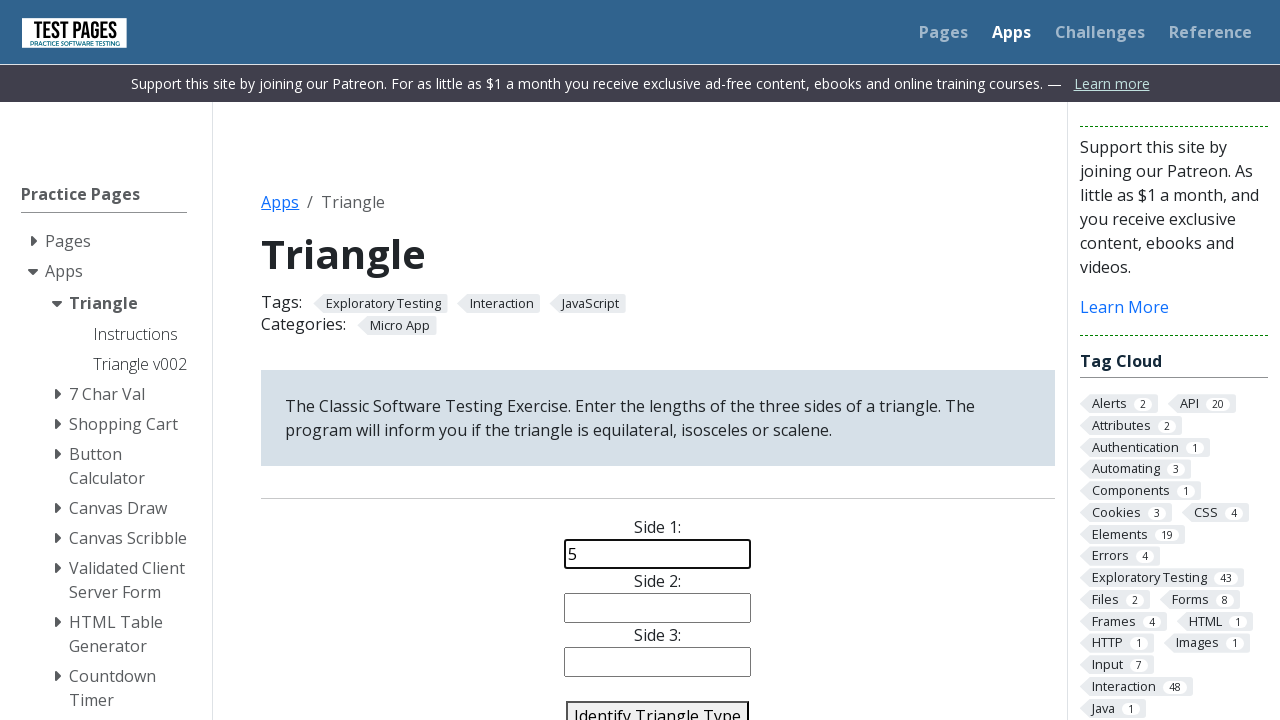

Filled side 2 input with value '5' on #side2
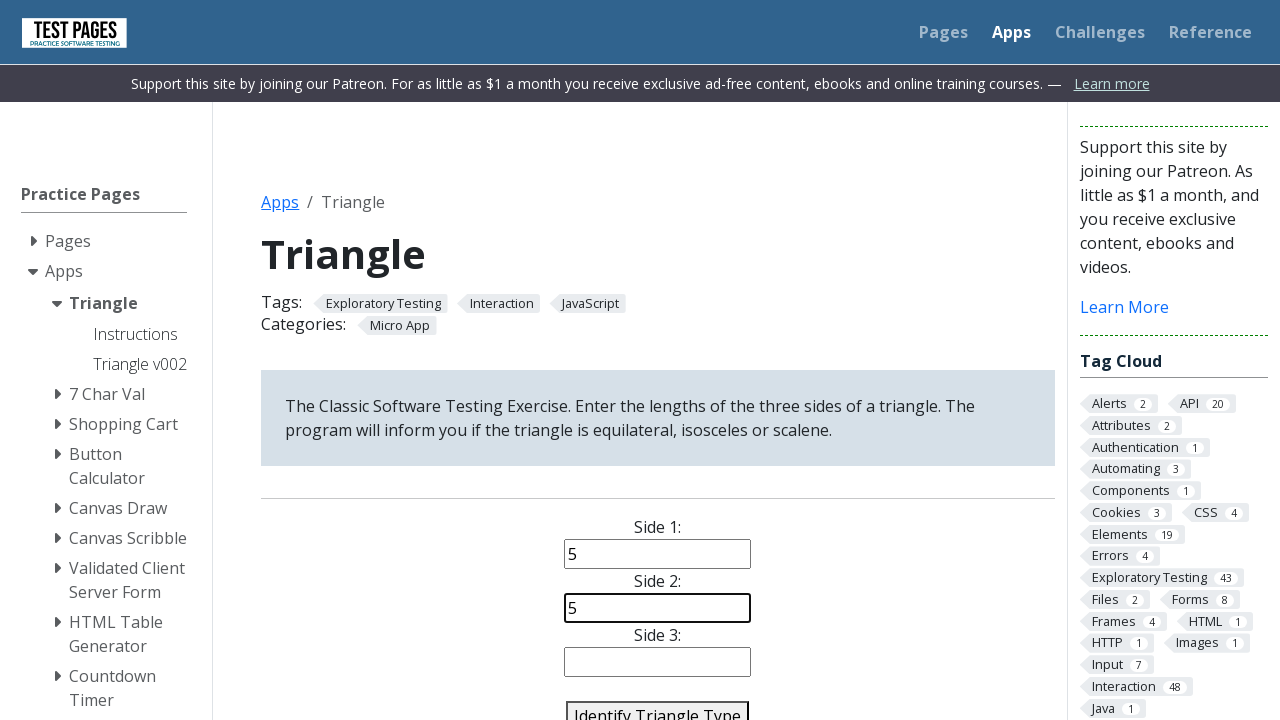

Filled side 3 input with value '5' on #side3
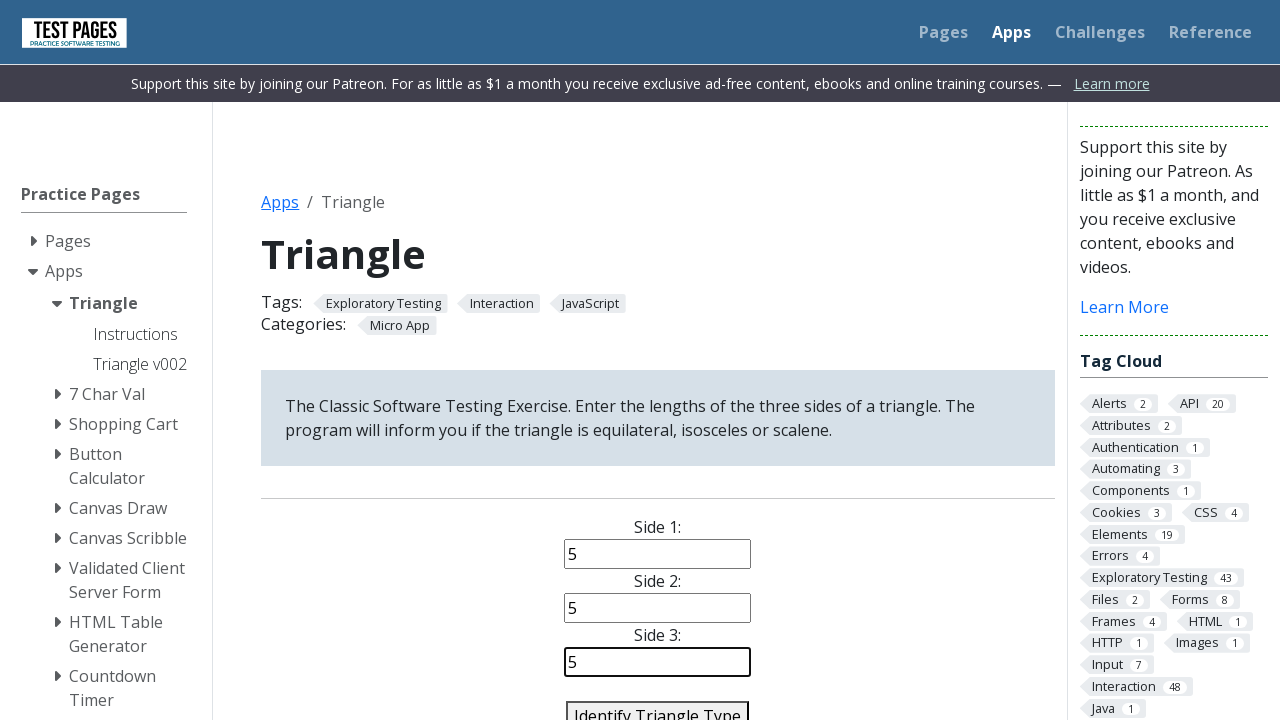

Clicked identify triangle button to classify the triangle at (658, 705) on #identify-triangle-action
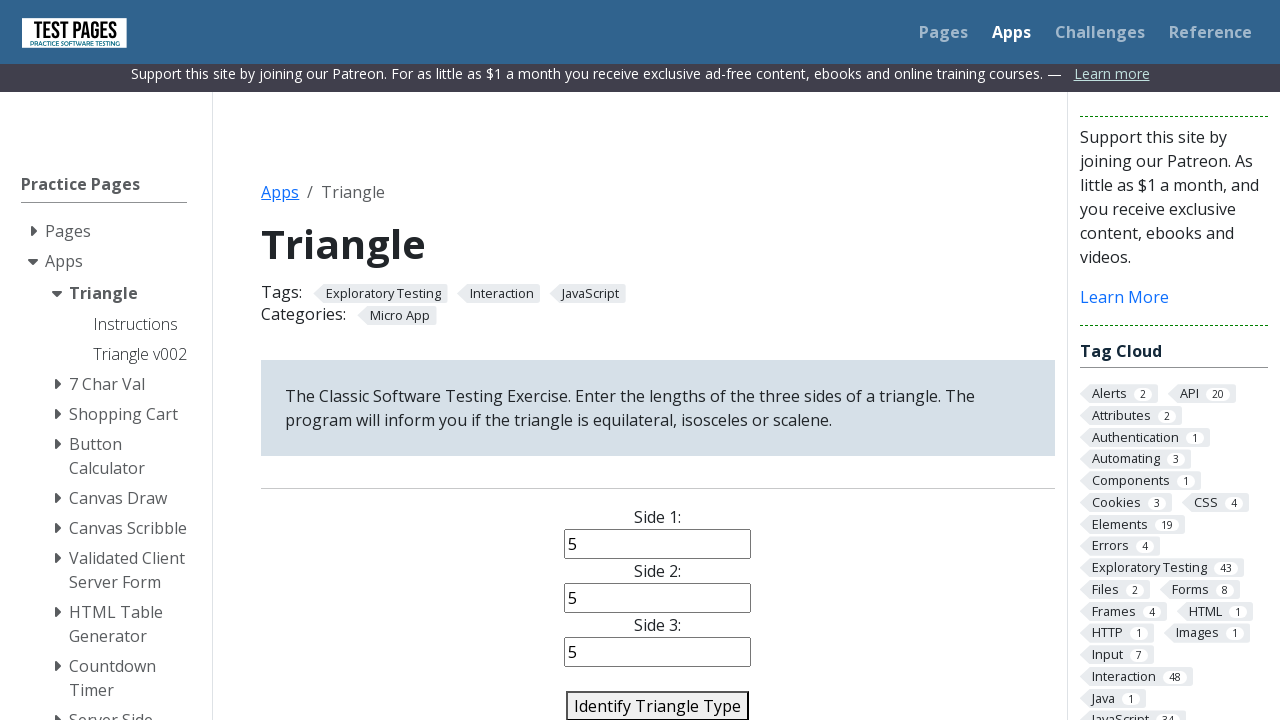

Verified triangle type is 'Equilateral' for equal sides (5, 5, 5)
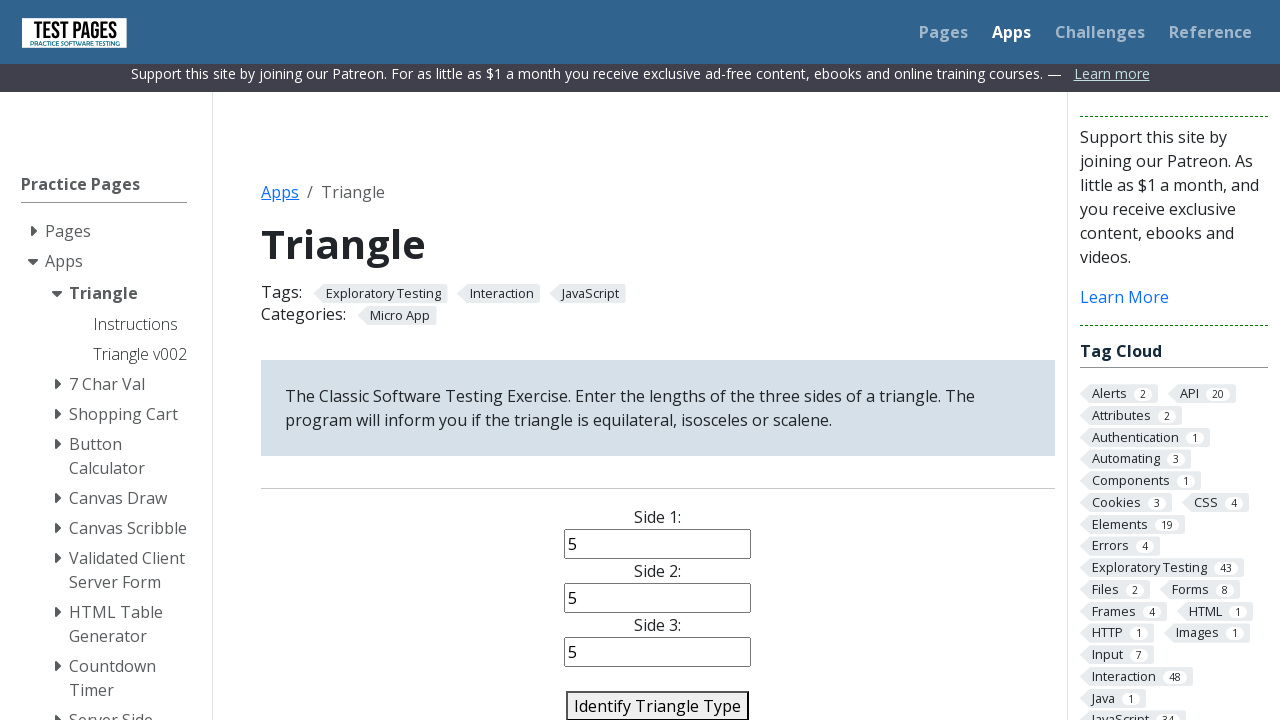

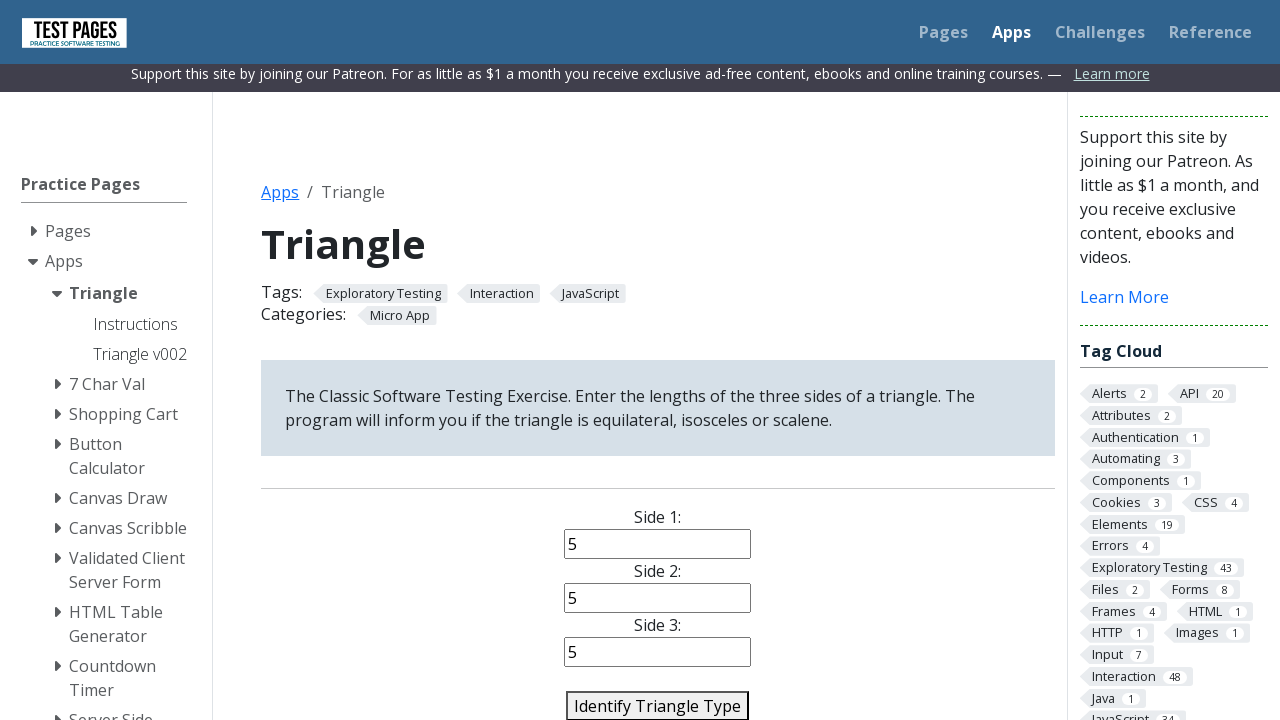